Tests dropdown and checkbox functionality on a practice page by selecting a senior citizen discount checkbox, opening a passenger selection dropdown, incrementing adult count, and verifying the selection displays correctly.

Starting URL: https://rahulshettyacademy.com/dropdownsPractise/

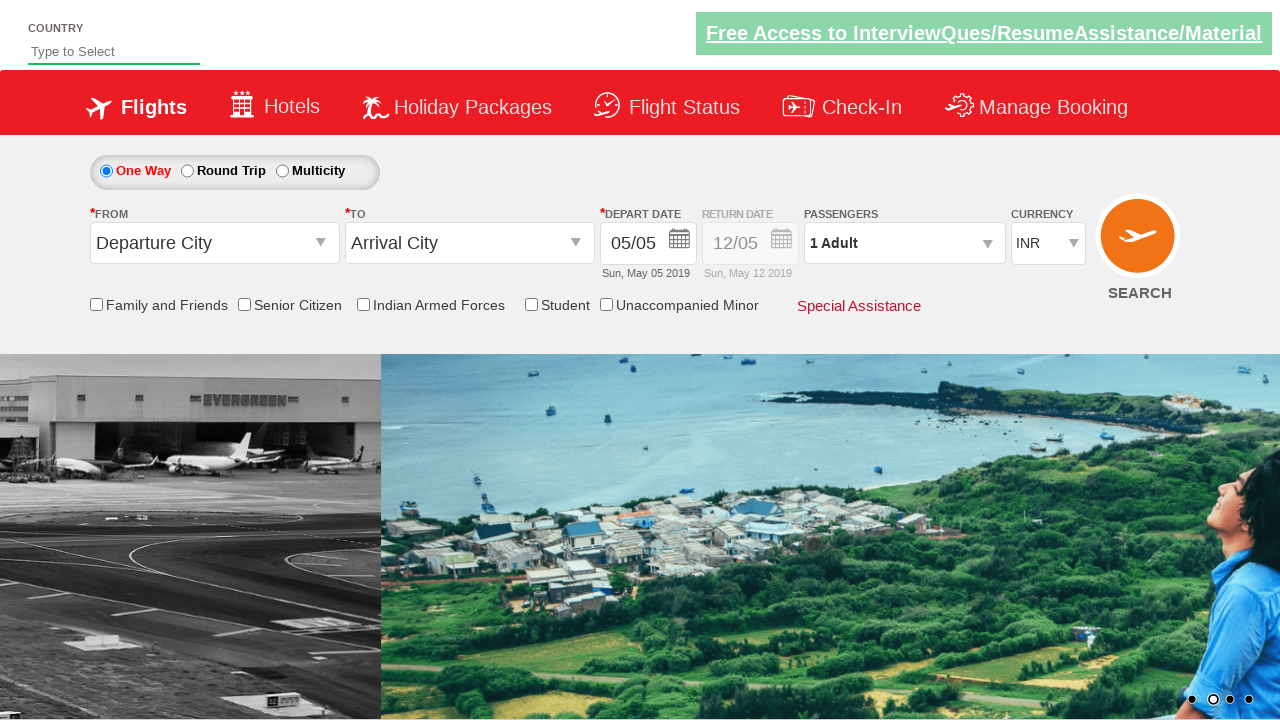

Clicked Senior Citizen Discount checkbox at (244, 304) on input[id*='SeniorCitizenDiscount']
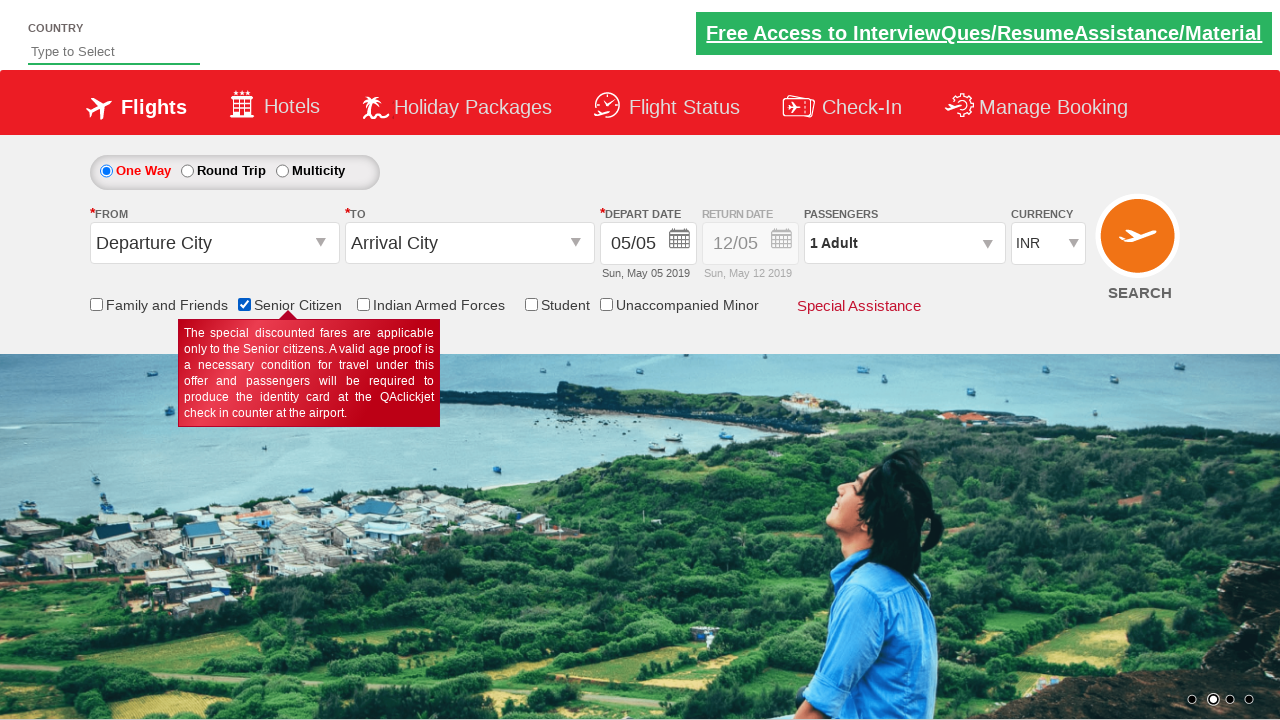

Clicked passenger info dropdown to open it at (904, 243) on #divpaxinfo
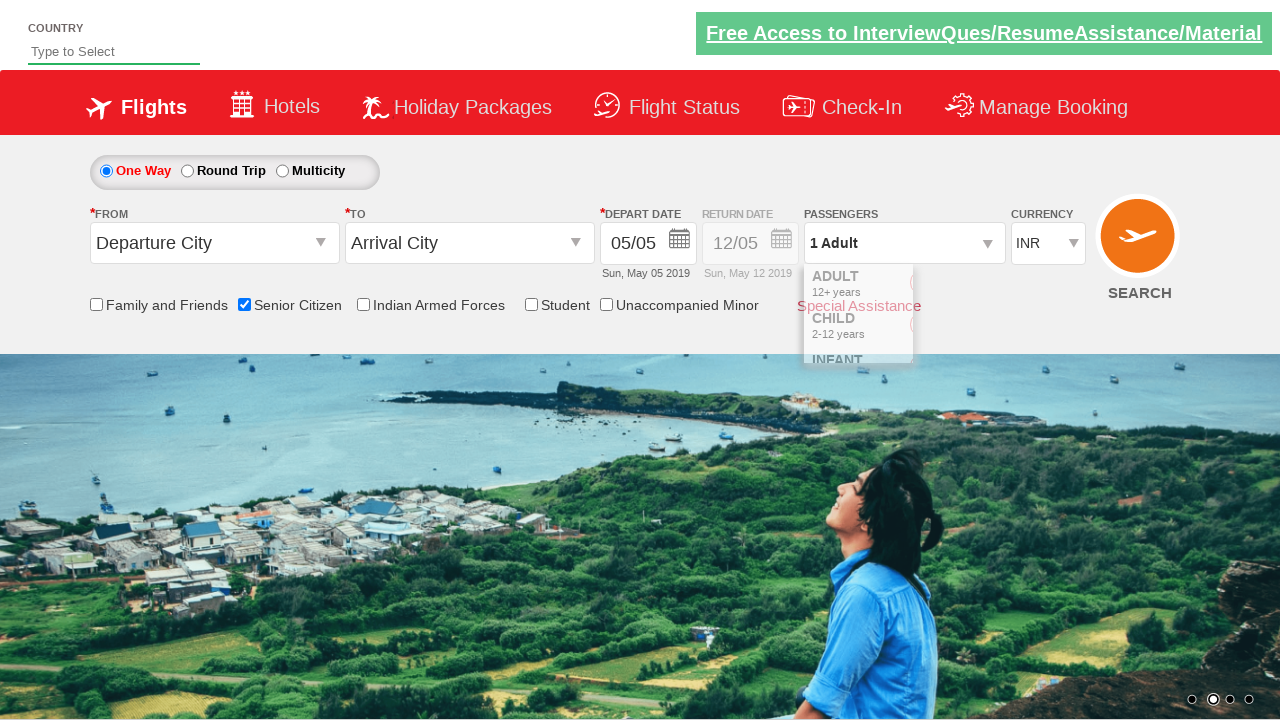

Waited for dropdown to become visible
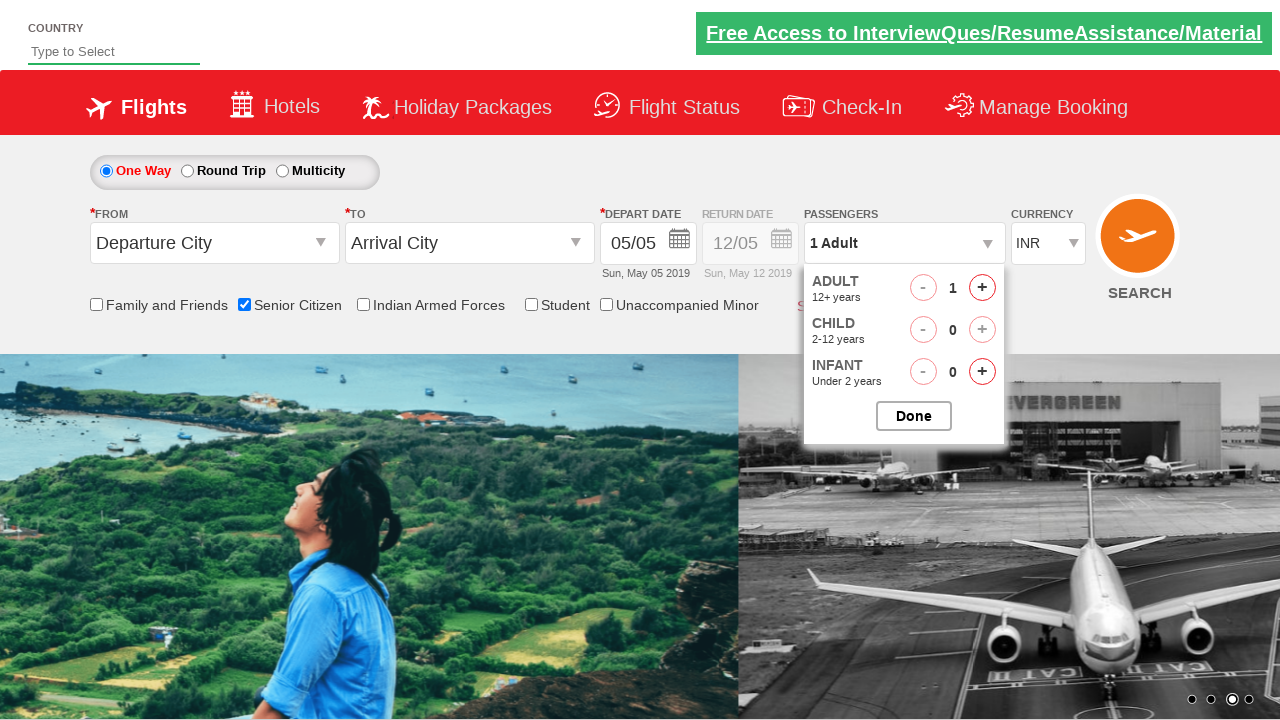

Clicked adult increment button (first click) at (982, 288) on #hrefIncAdt
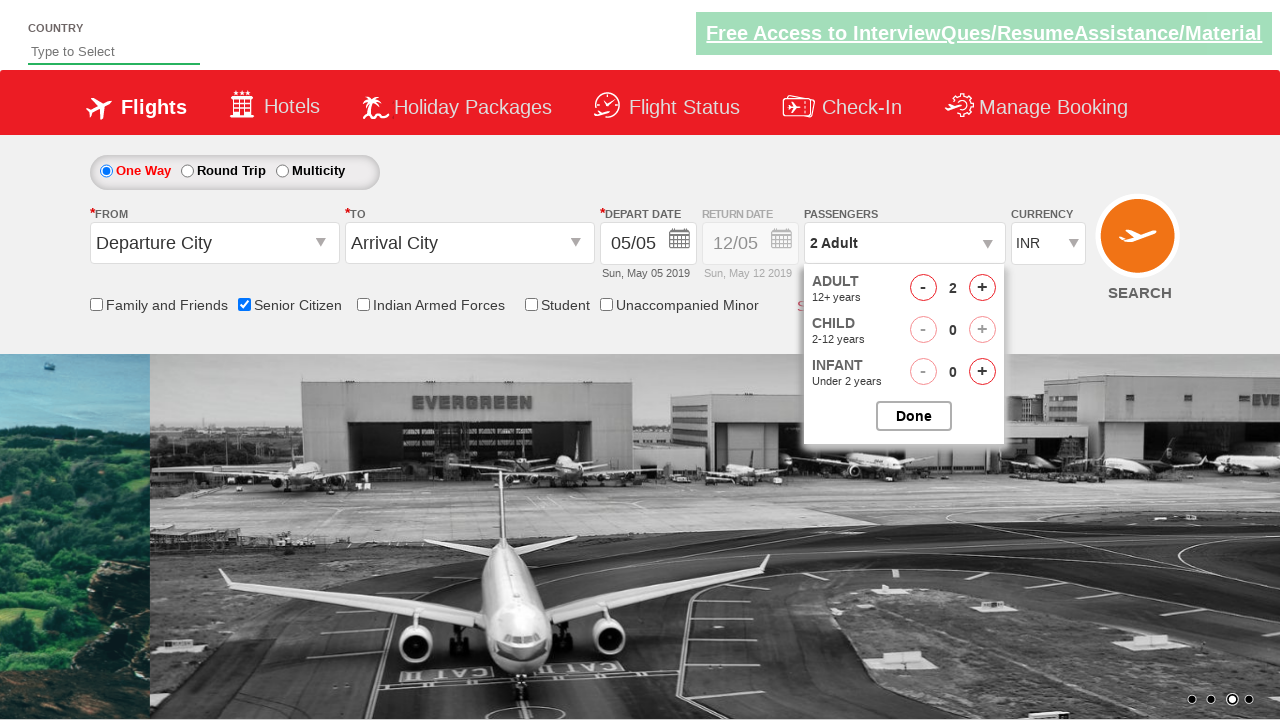

Clicked adult increment button (second click) - adult count now 3 at (982, 288) on #hrefIncAdt
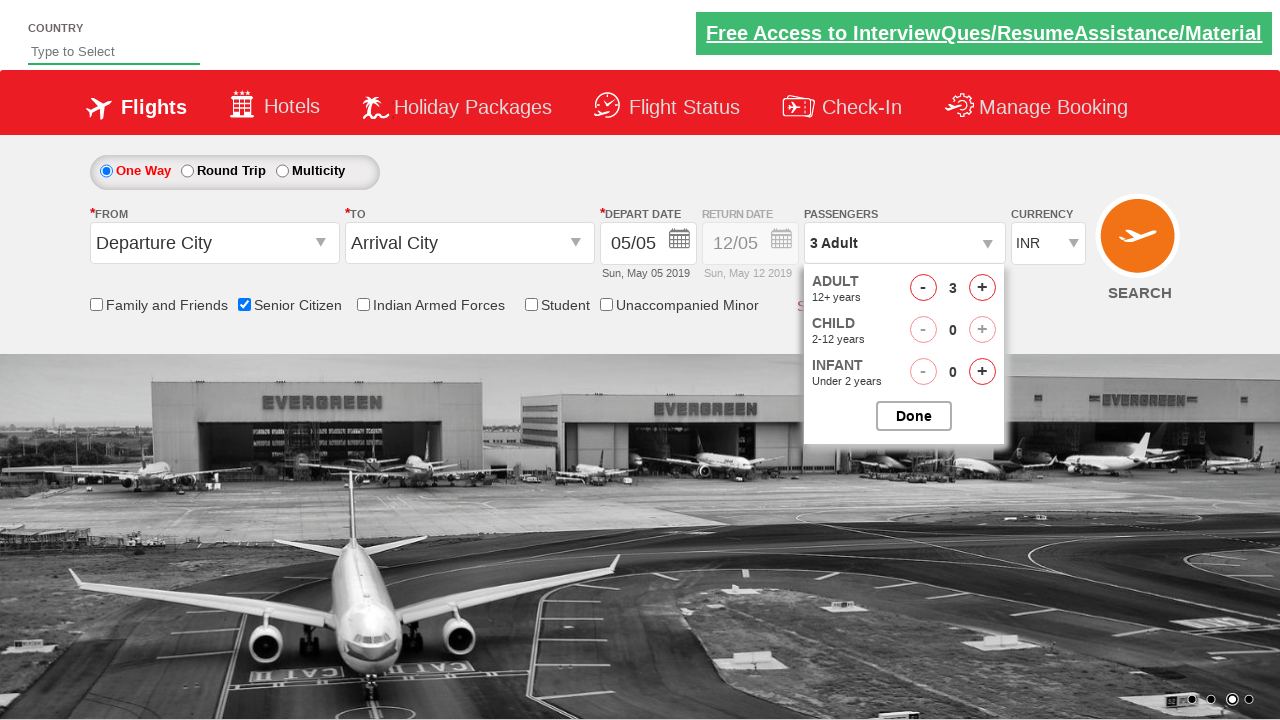

Closed passenger selection dropdown at (914, 416) on #btnclosepaxoption
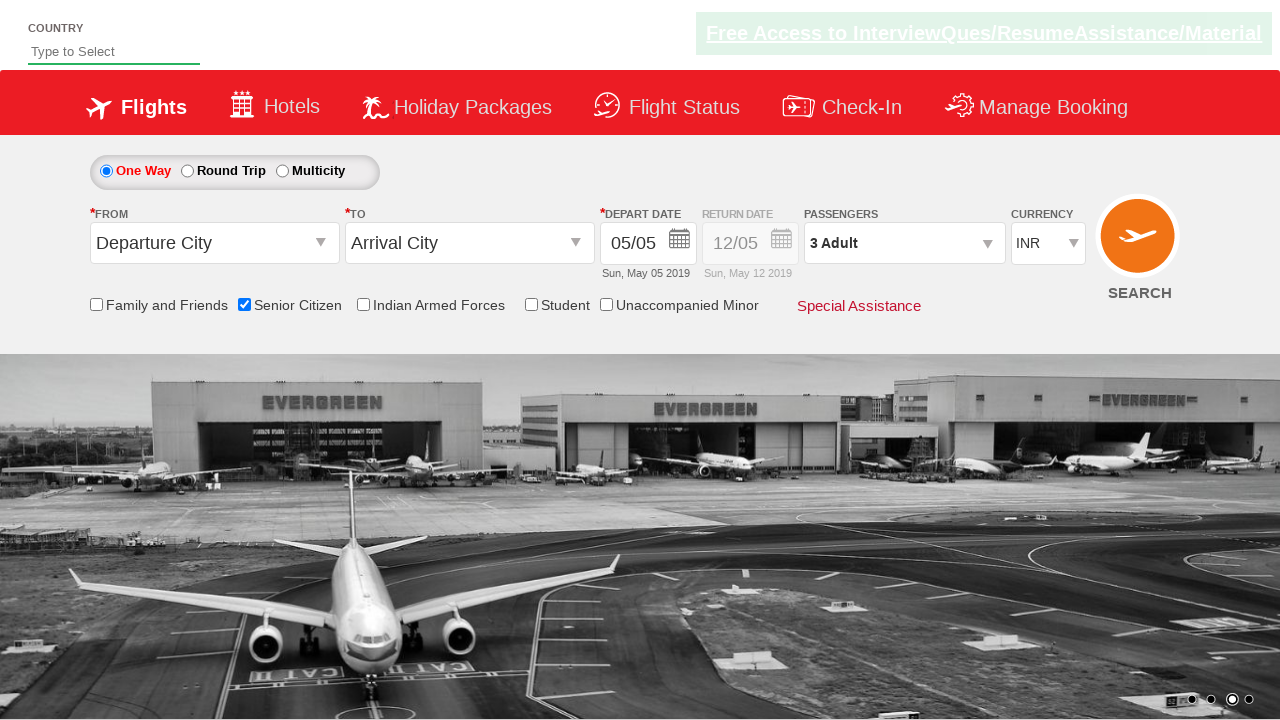

Verified passenger info element is visible with 3 adults selected
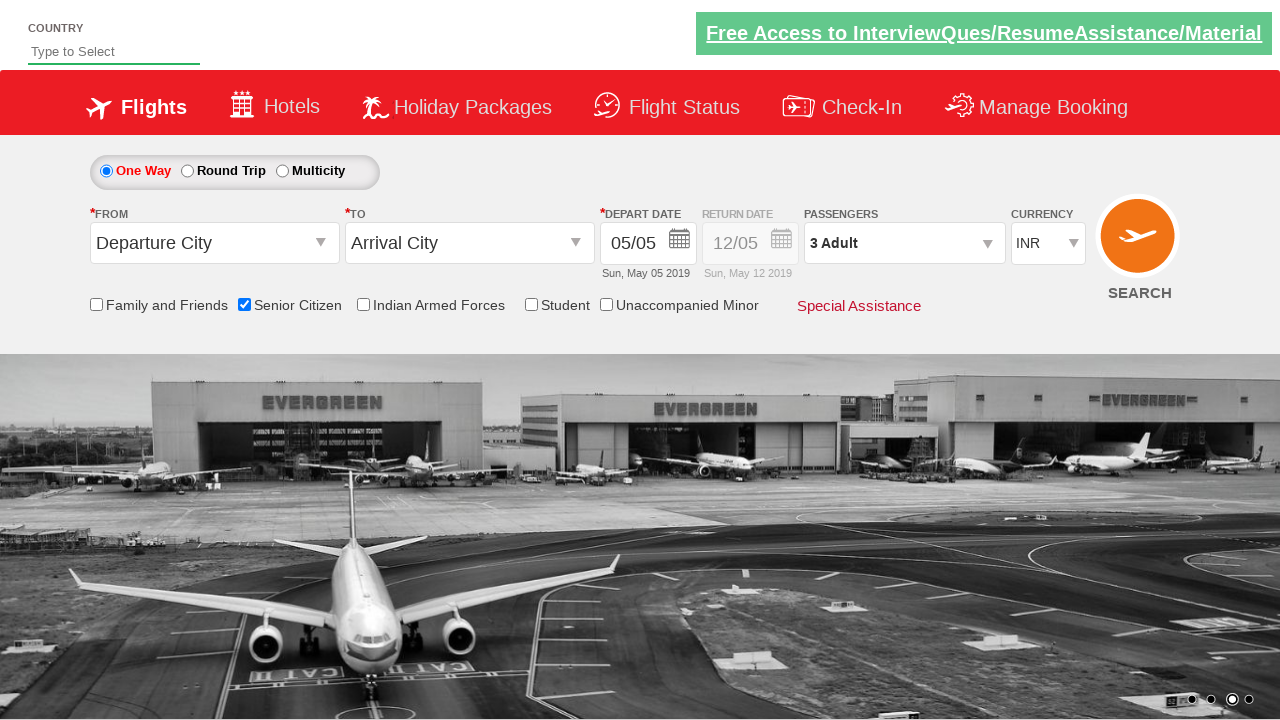

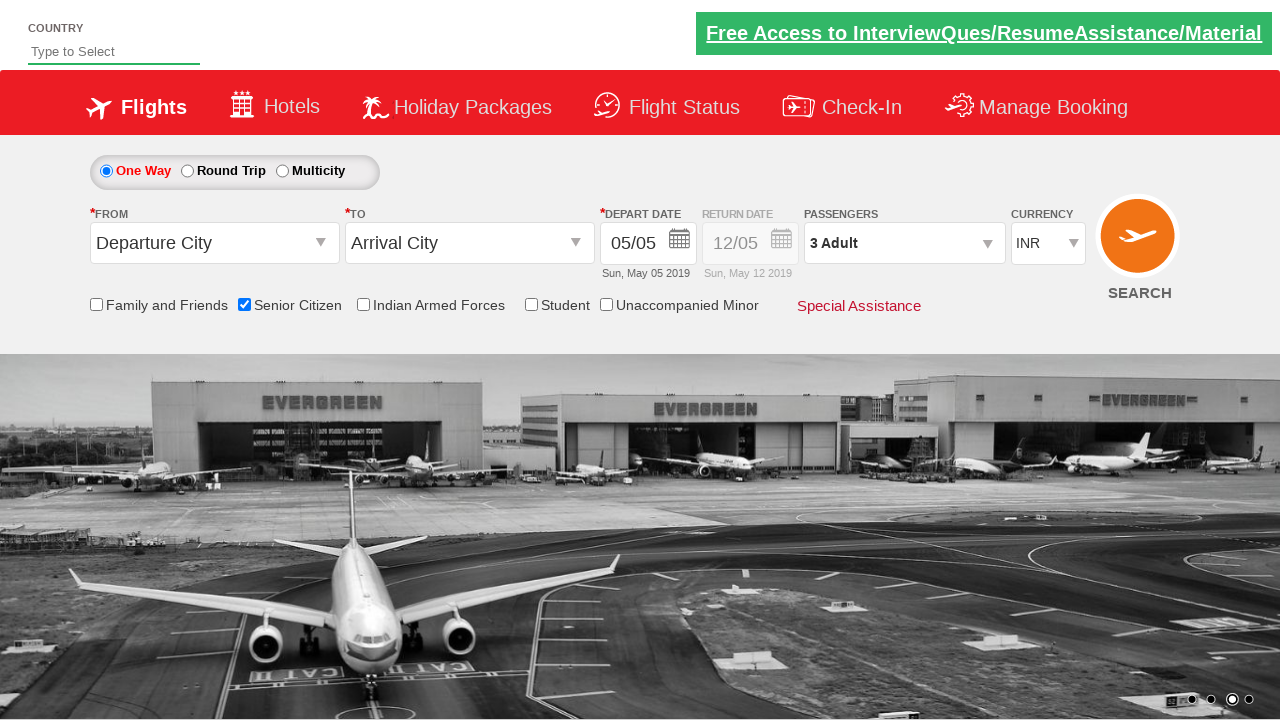